Tests clicking a button element on an input form page by locating it via tag name

Starting URL: https://syntaxprojects.com/input-form-locator.php

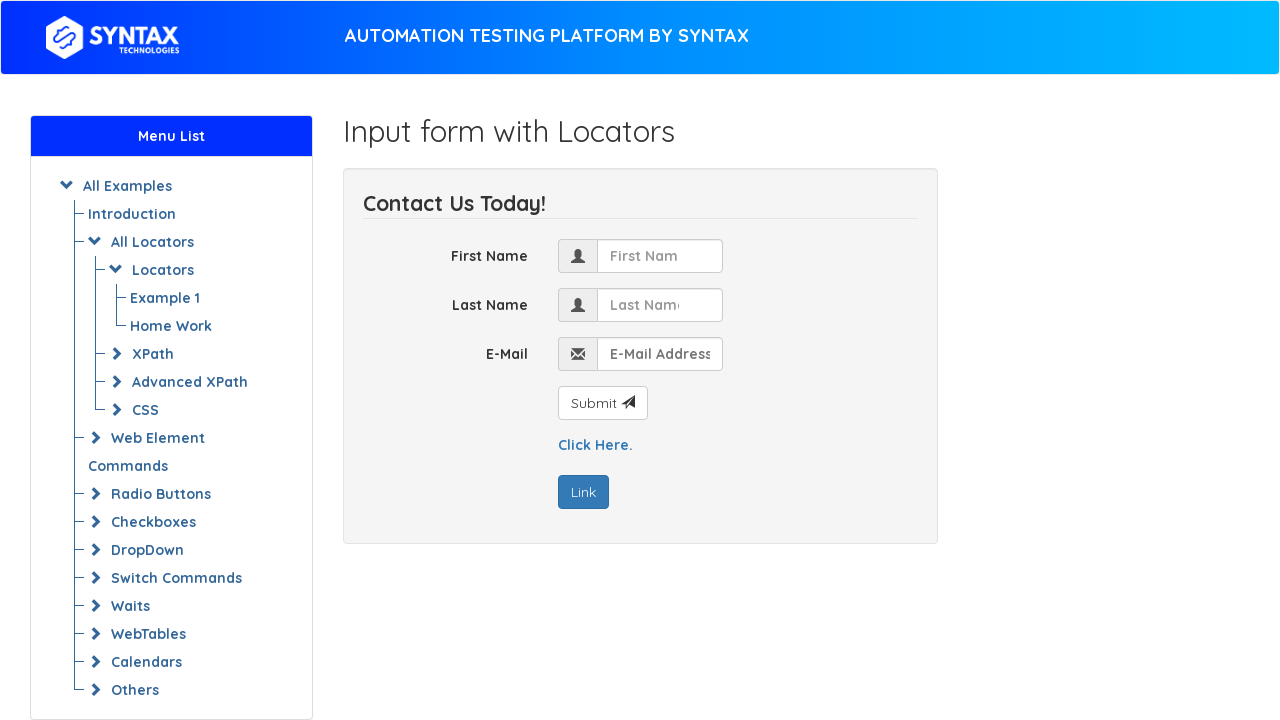

Navigated to input form locator page
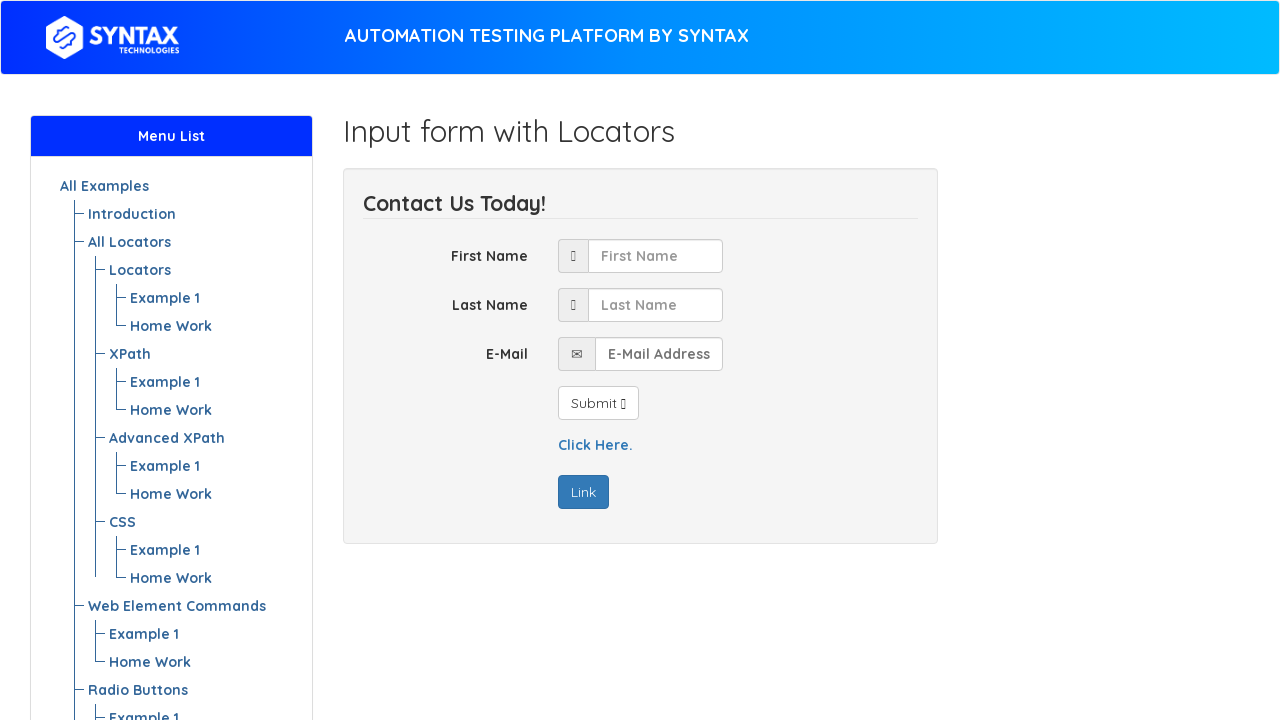

Clicked the first button element located by tag name at (598, 403) on button
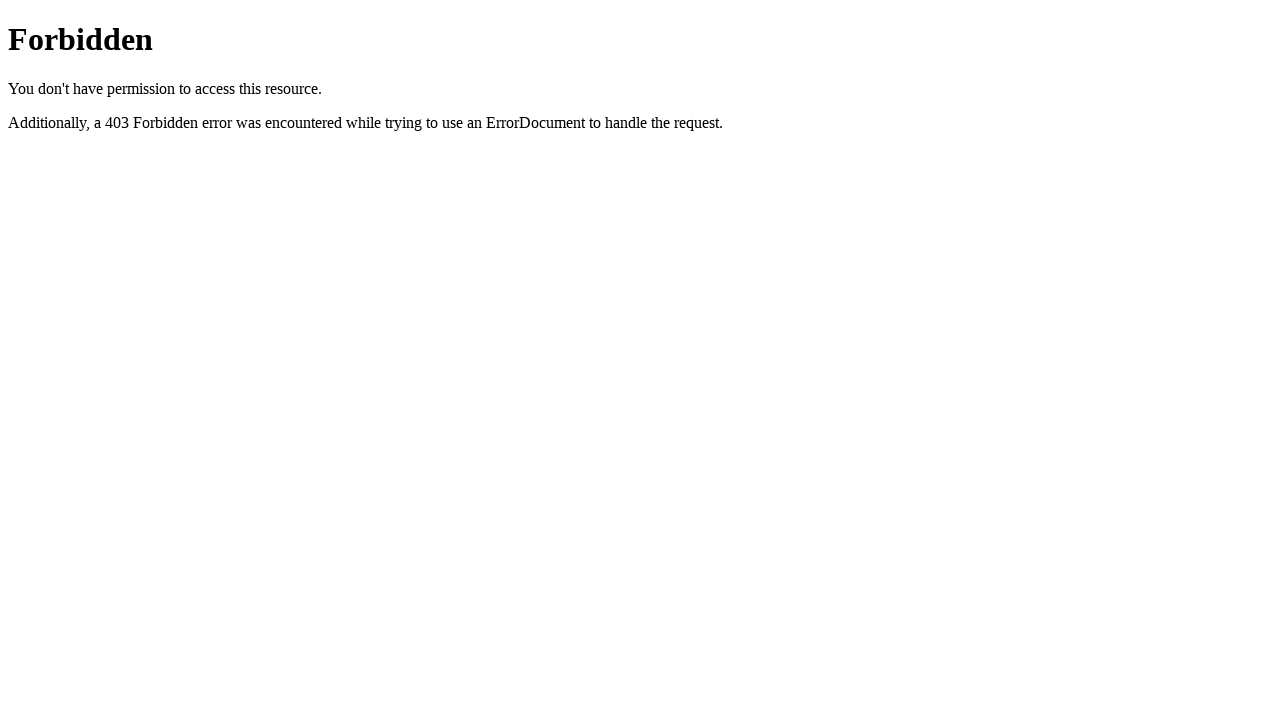

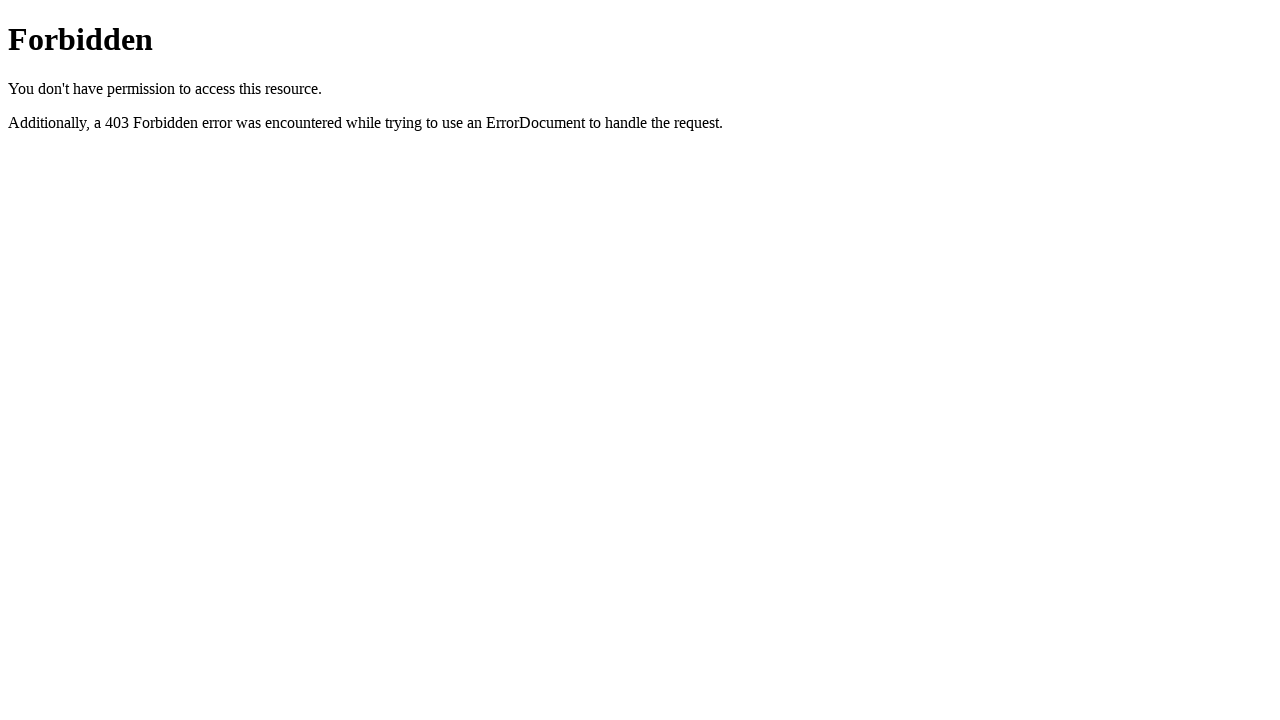